Tests browser window management functionality by navigating to W3Schools and performing maximize, minimize, and fullscreen operations

Starting URL: https://www.w3schools.com/

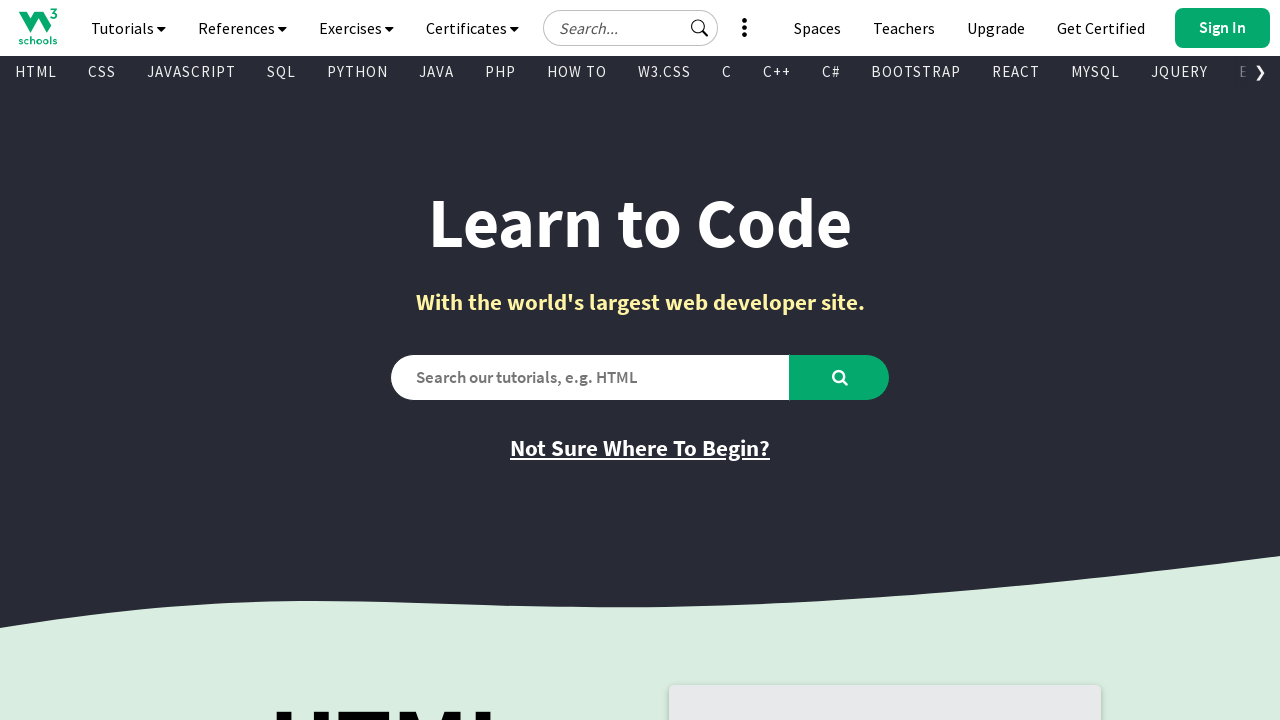

Maximized browser window to 1920x1080
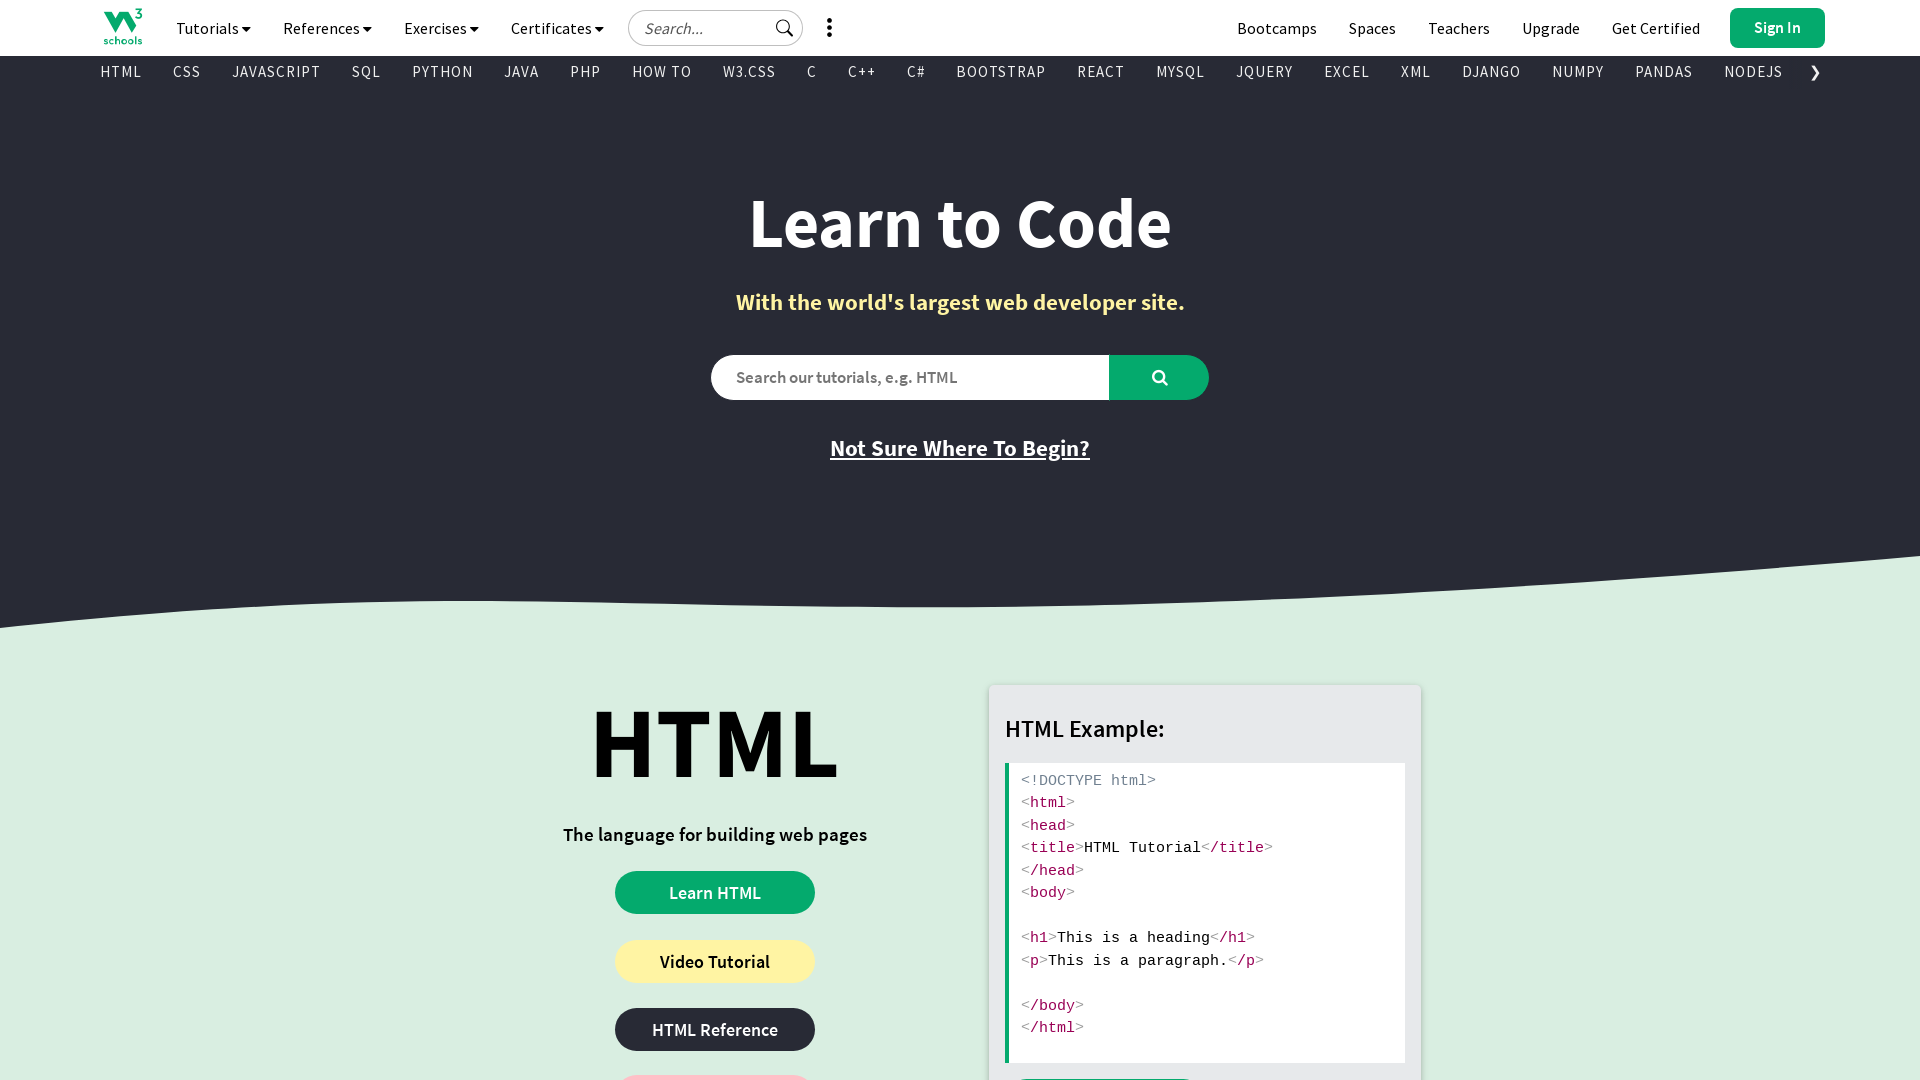

Retrieved viewport size after maximize: {'width': 1920, 'height': 1080}
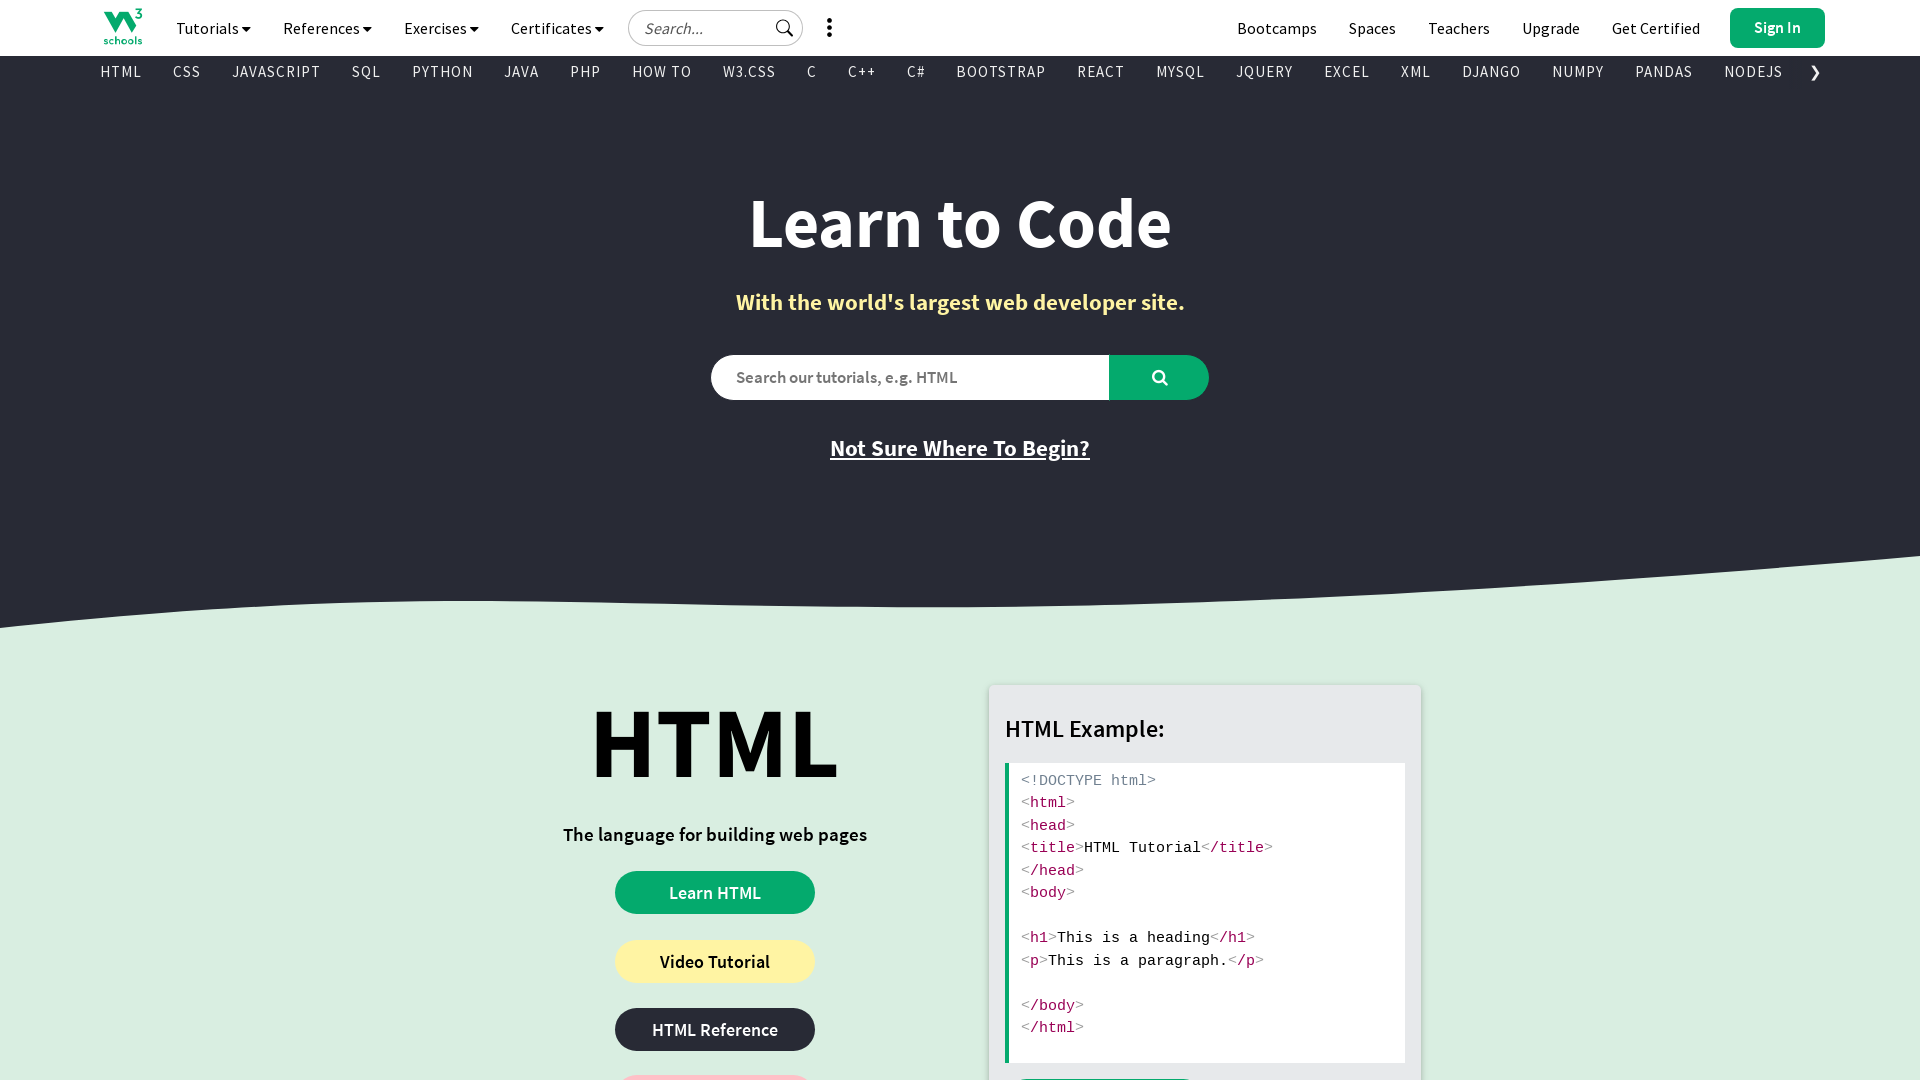

Minimized browser window to 800x600
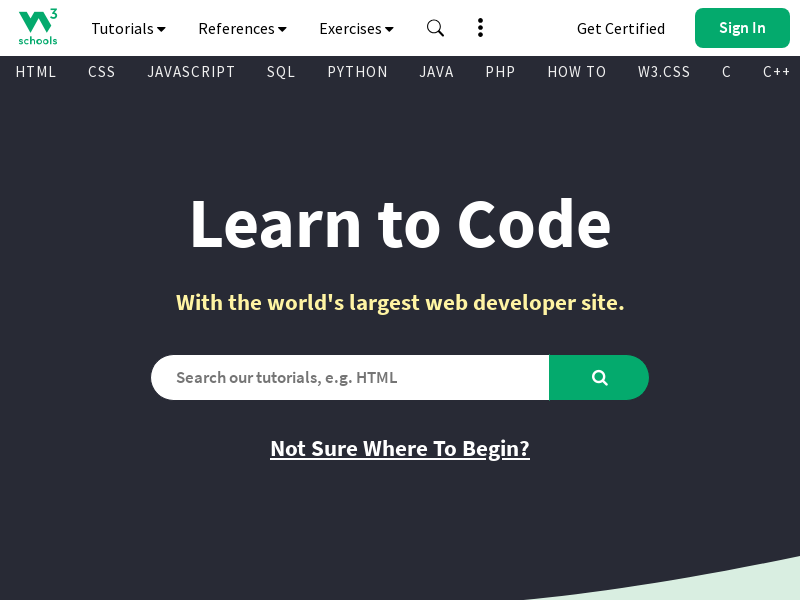

Waited for 7 seconds
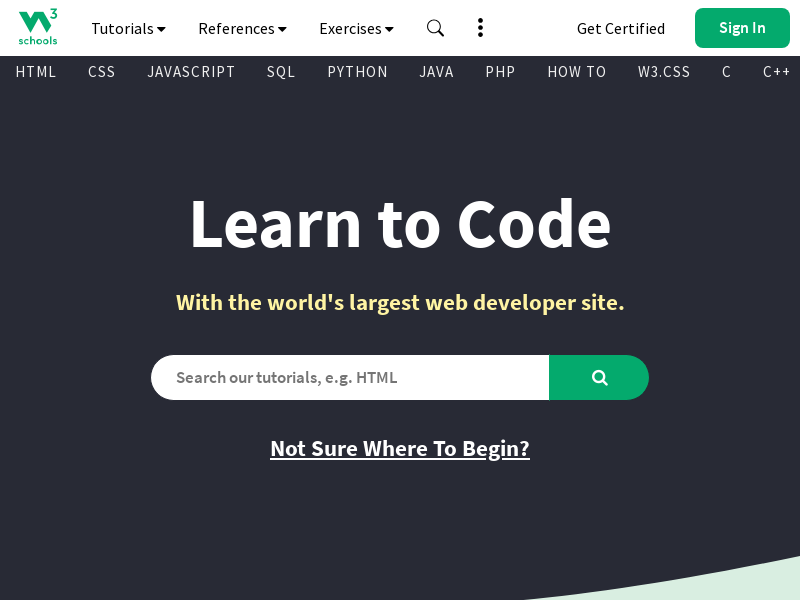

Re-maximized browser window to 1920x1080
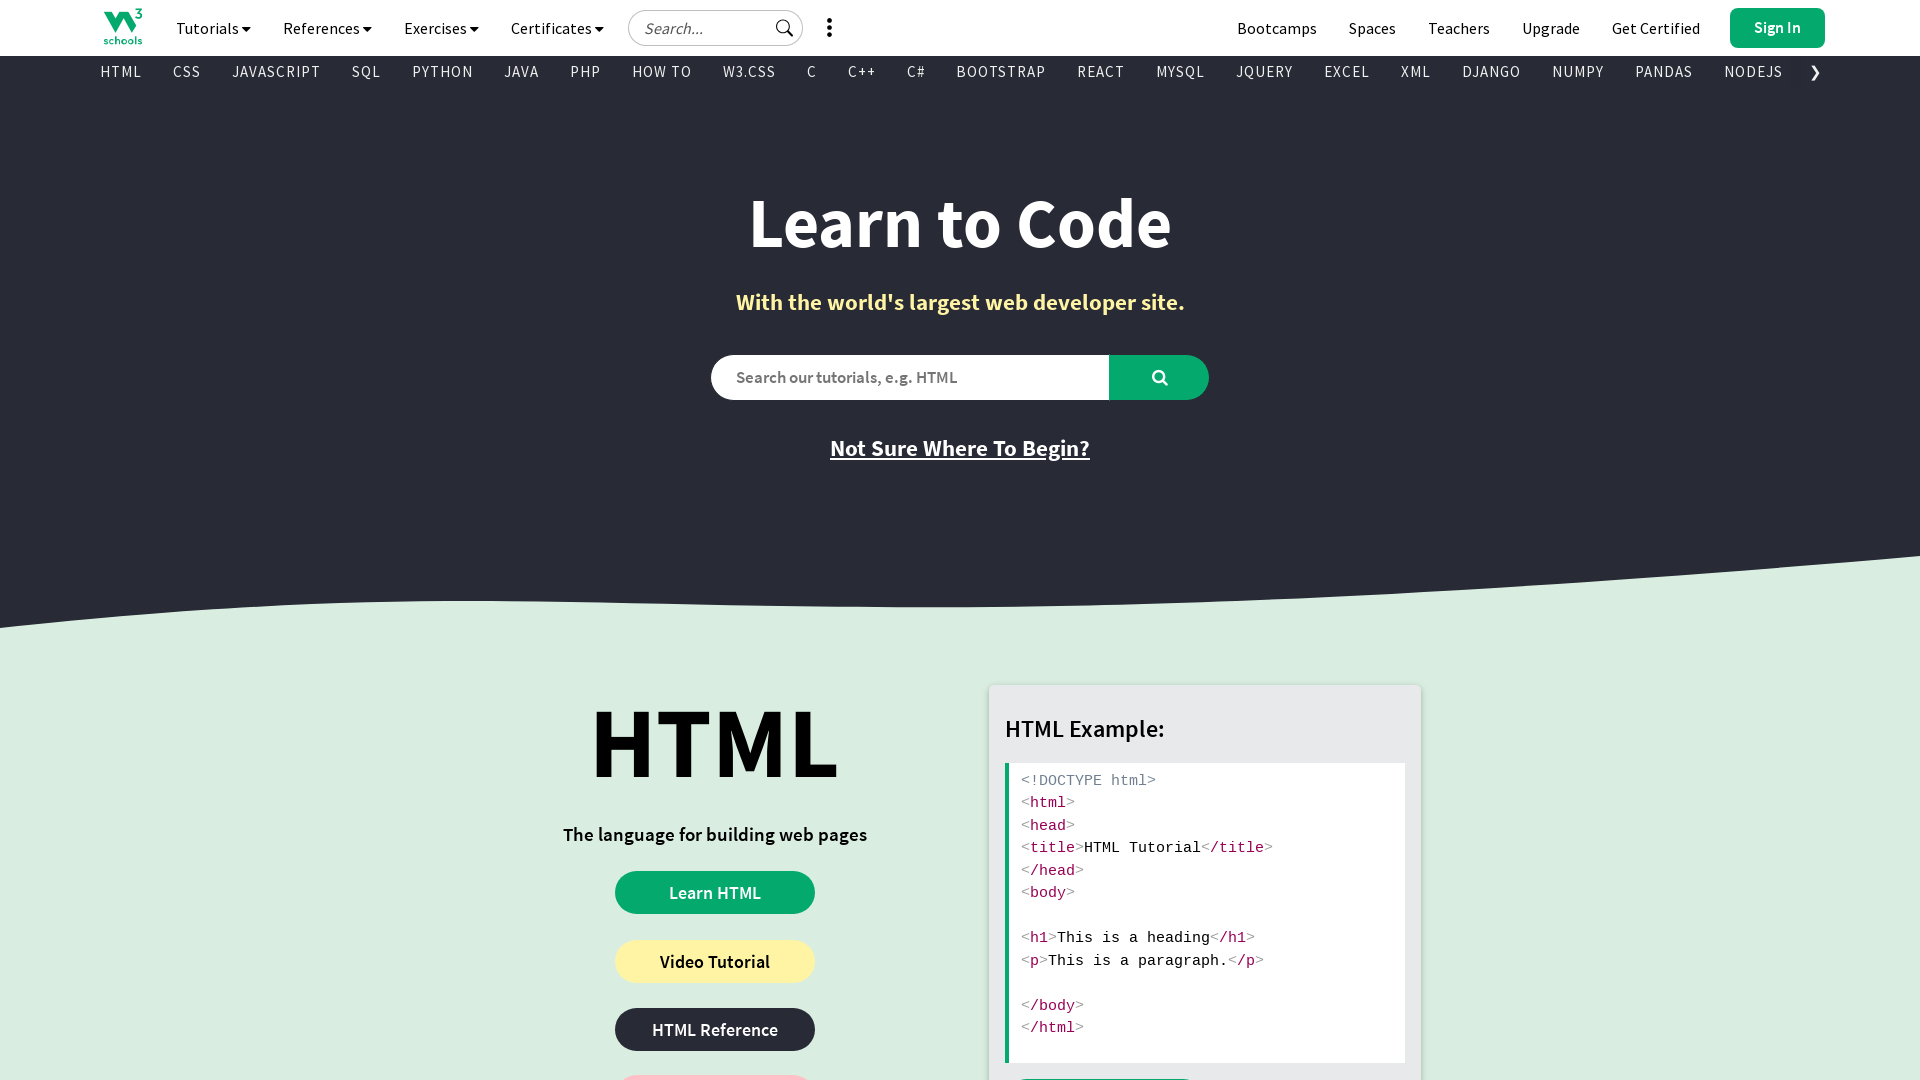

Retrieved viewport size after re-maximize: {'width': 1920, 'height': 1080}
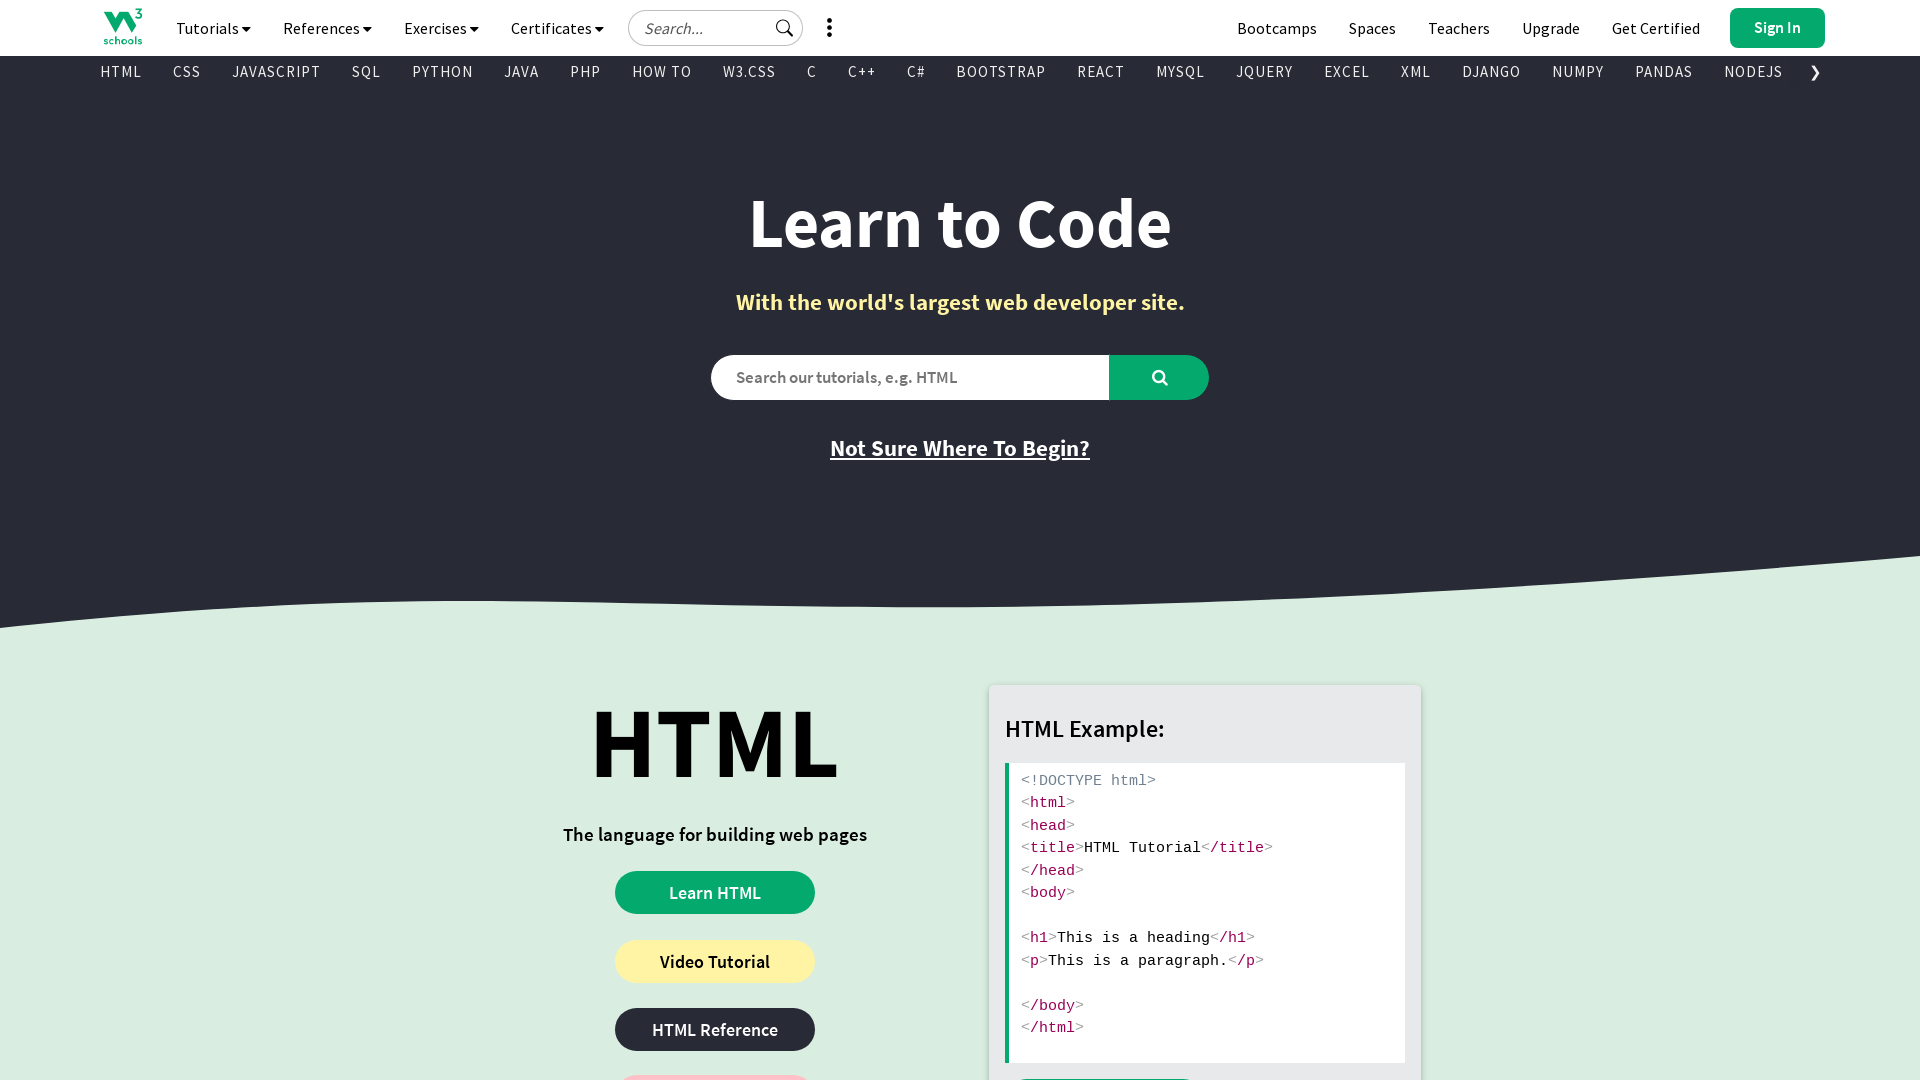

Set fullscreen viewport to 1920x1080
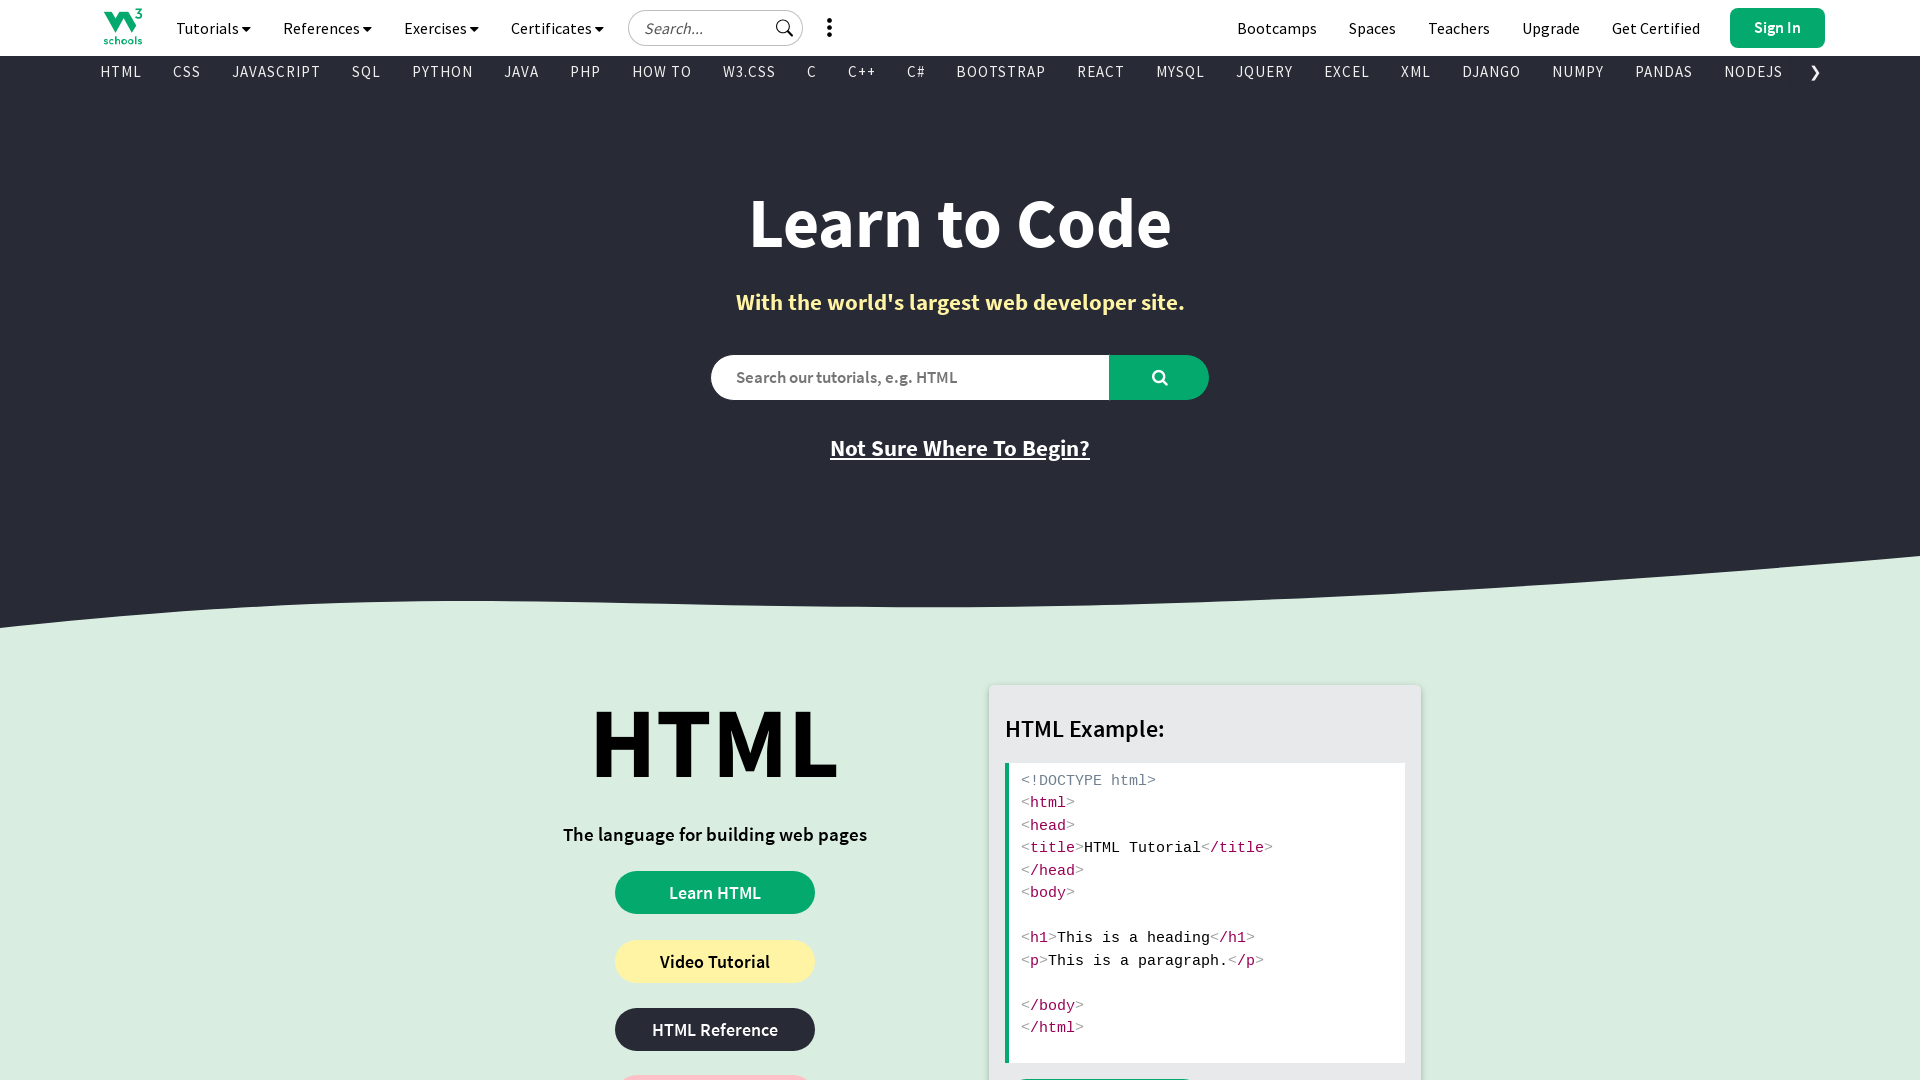

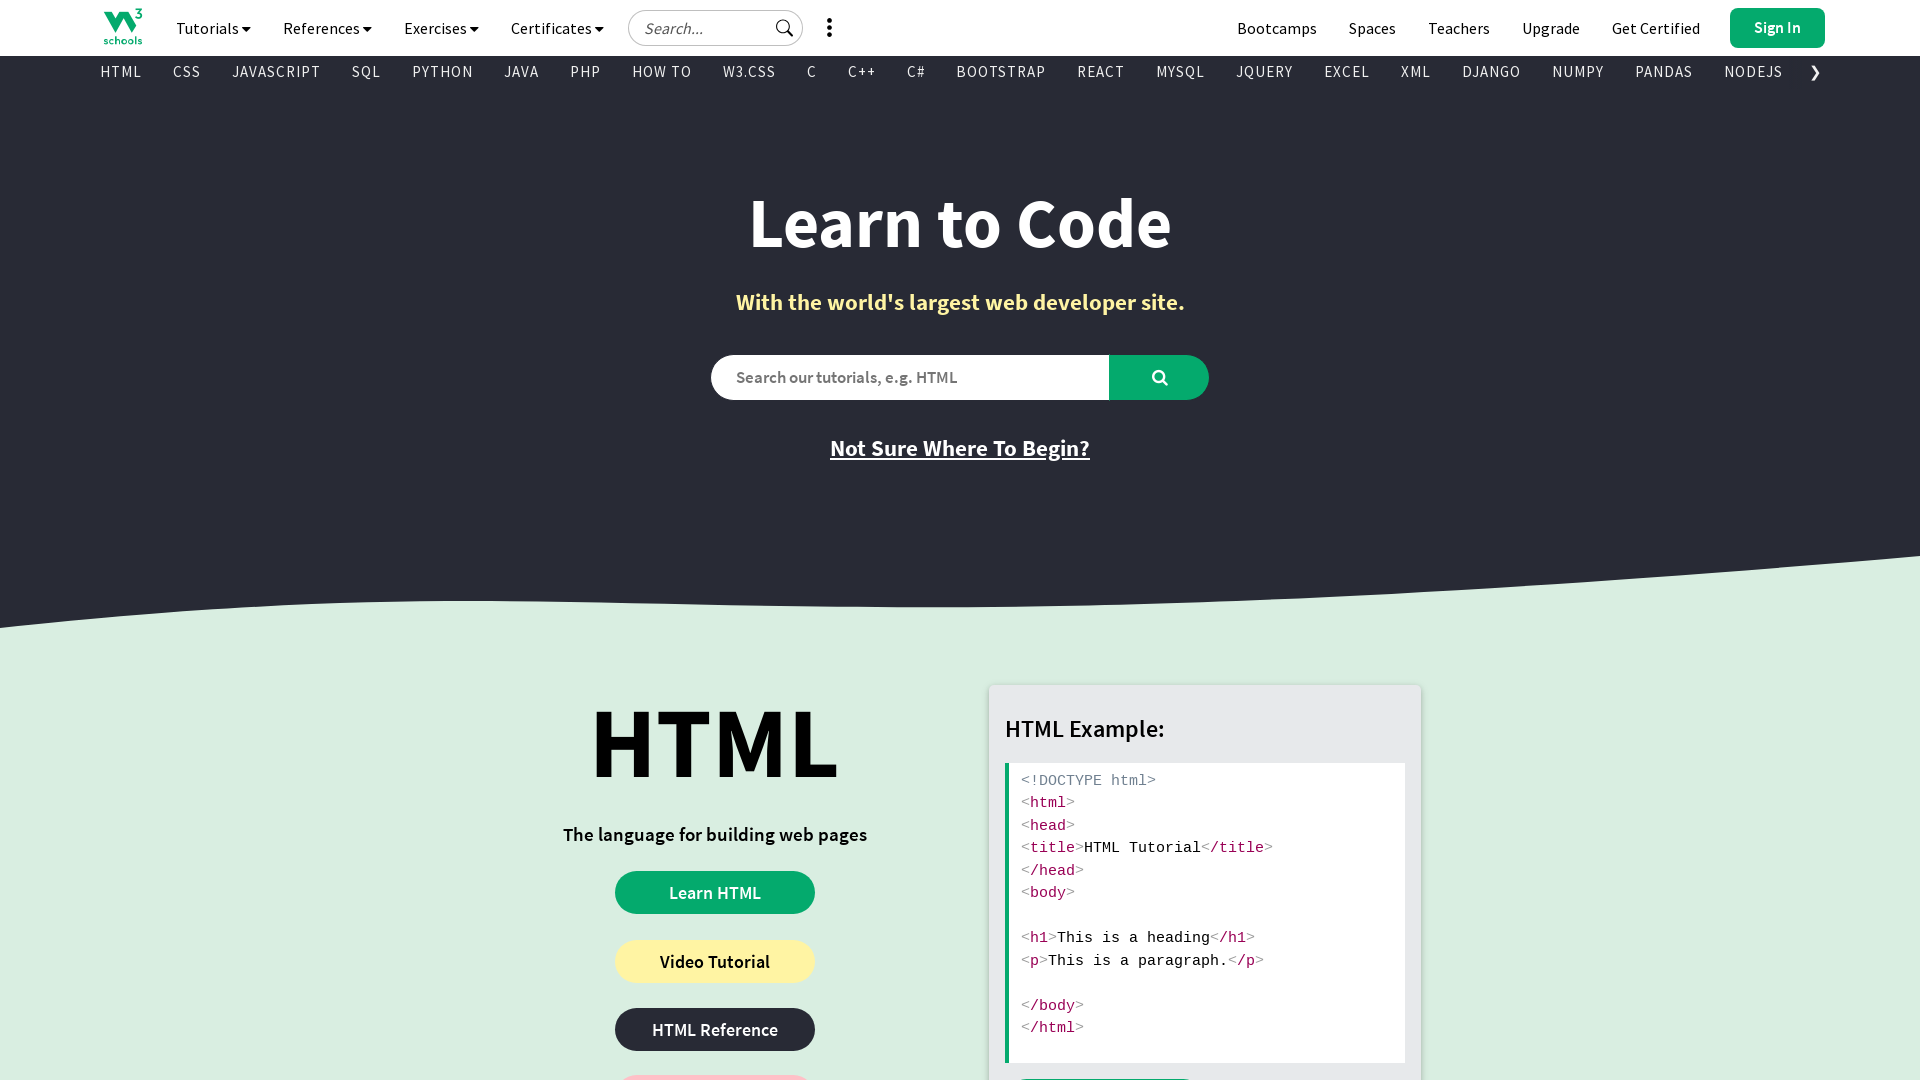